Tests withdrawing more than the current balance to verify error message appears

Starting URL: https://www.globalsqa.com/angularJs-protractor/BankingProject/#/login

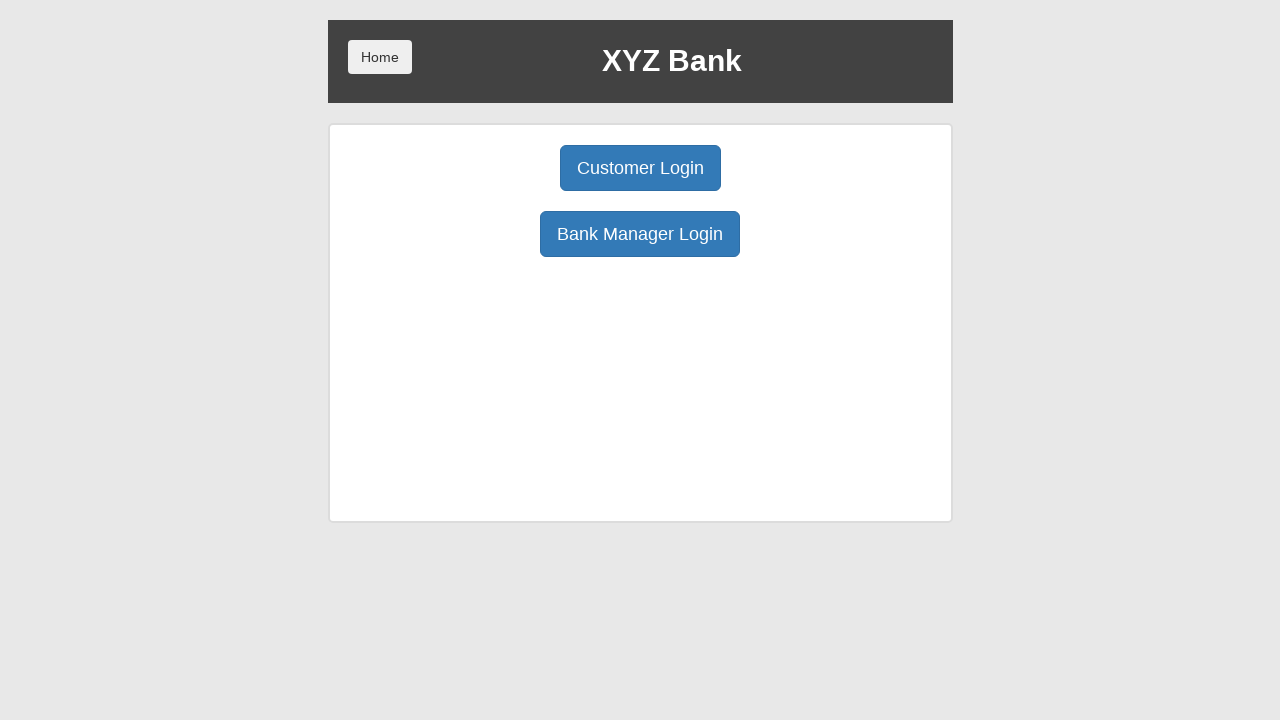

Clicked Customer Login button at (640, 168) on xpath=//button[@ng-click='customer()']
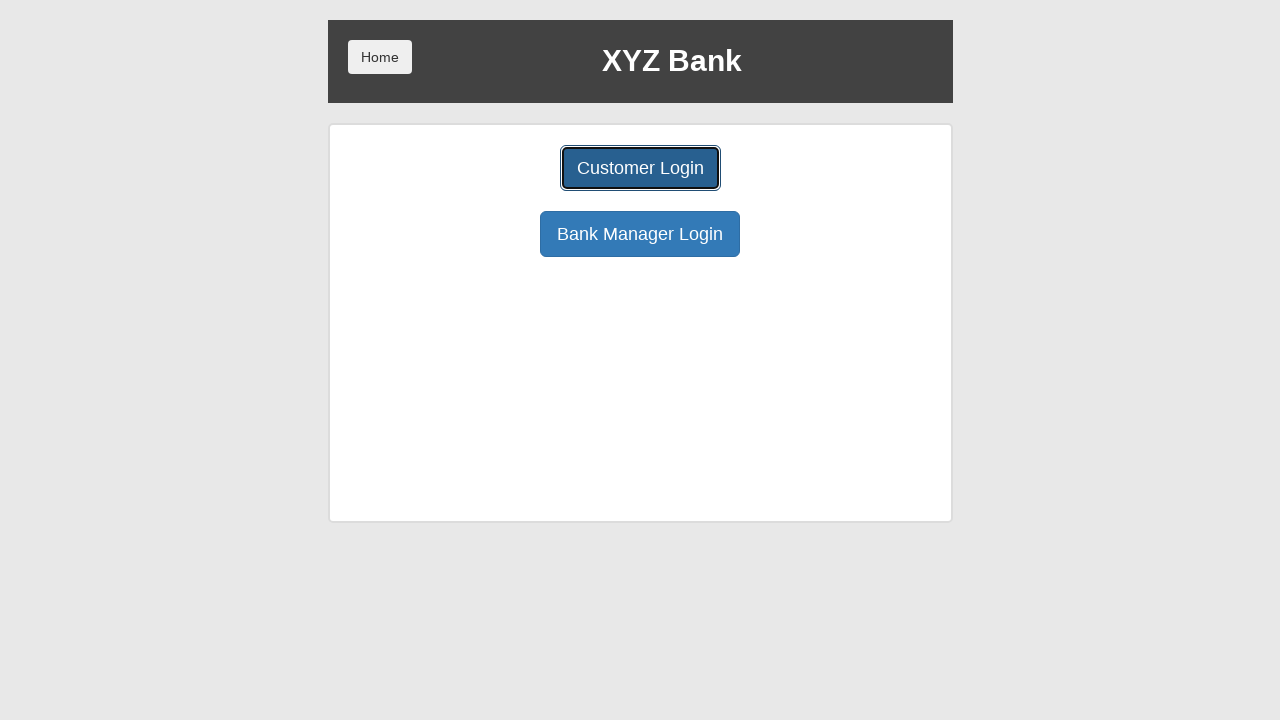

Customer dropdown loaded
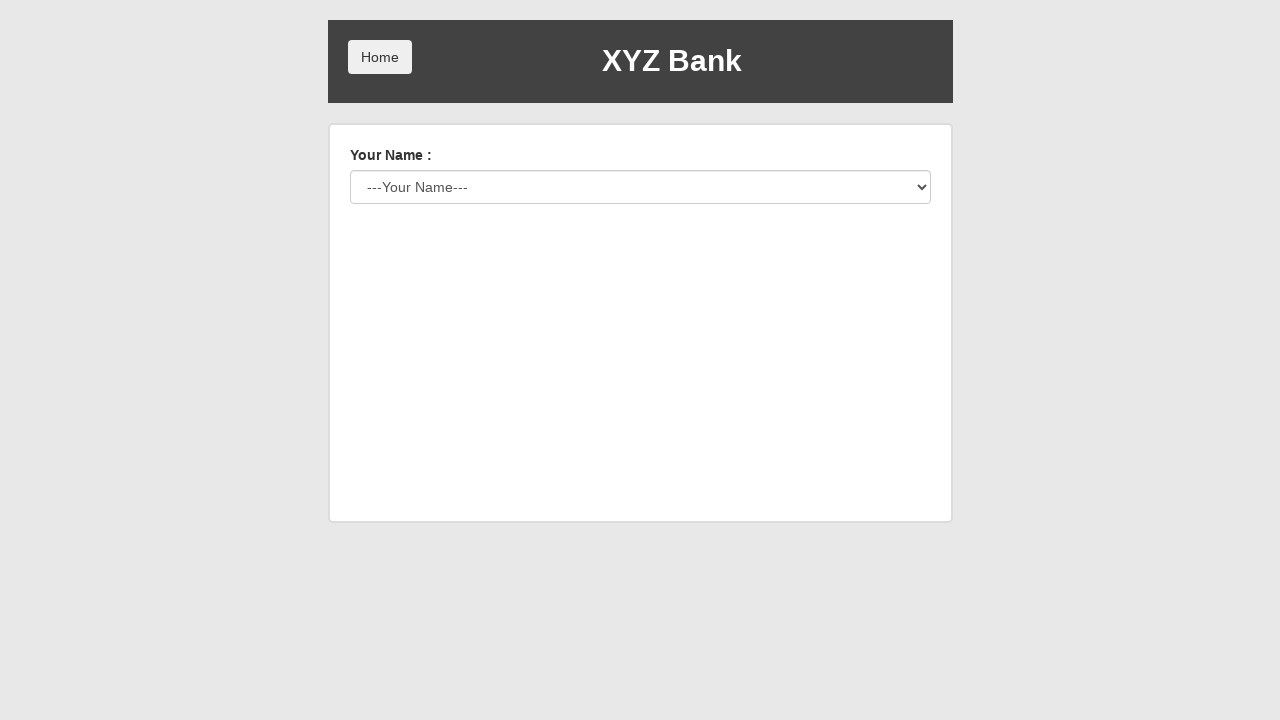

Selected customer from dropdown on //*[@id='userSelect']
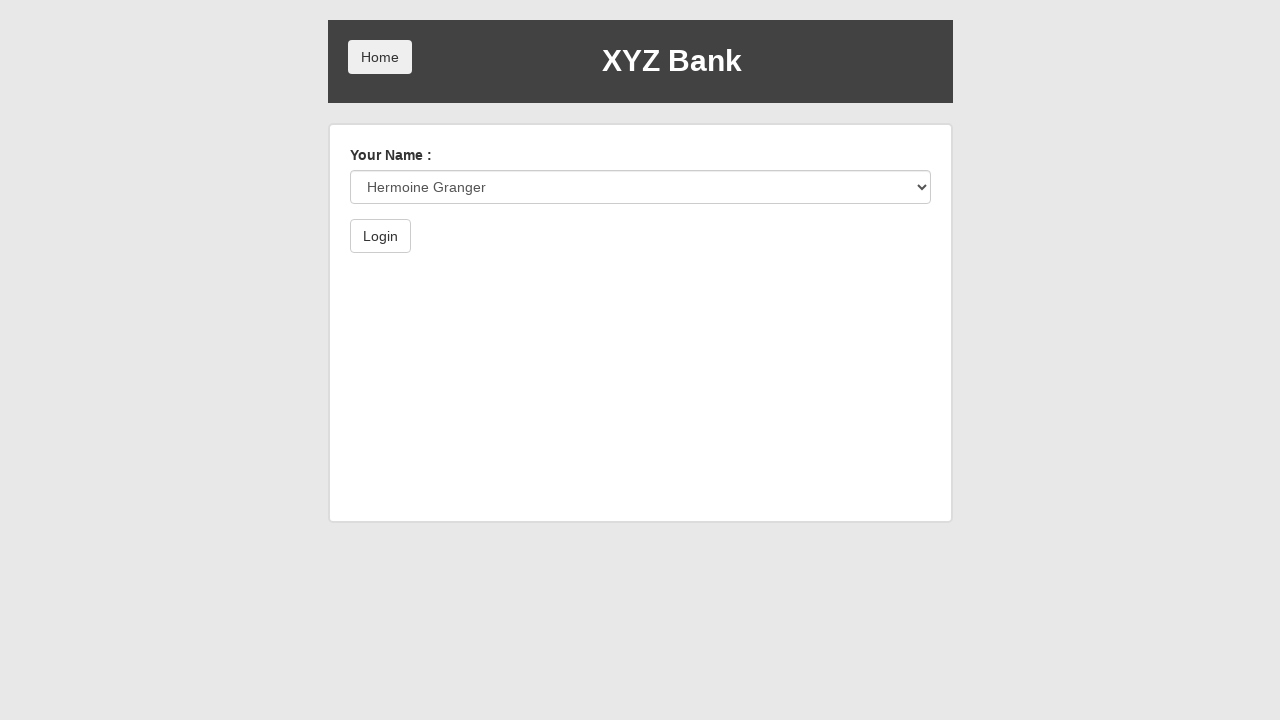

Clicked Login button at (380, 236) on xpath=/html/body/div/div/div[2]/div/form/button
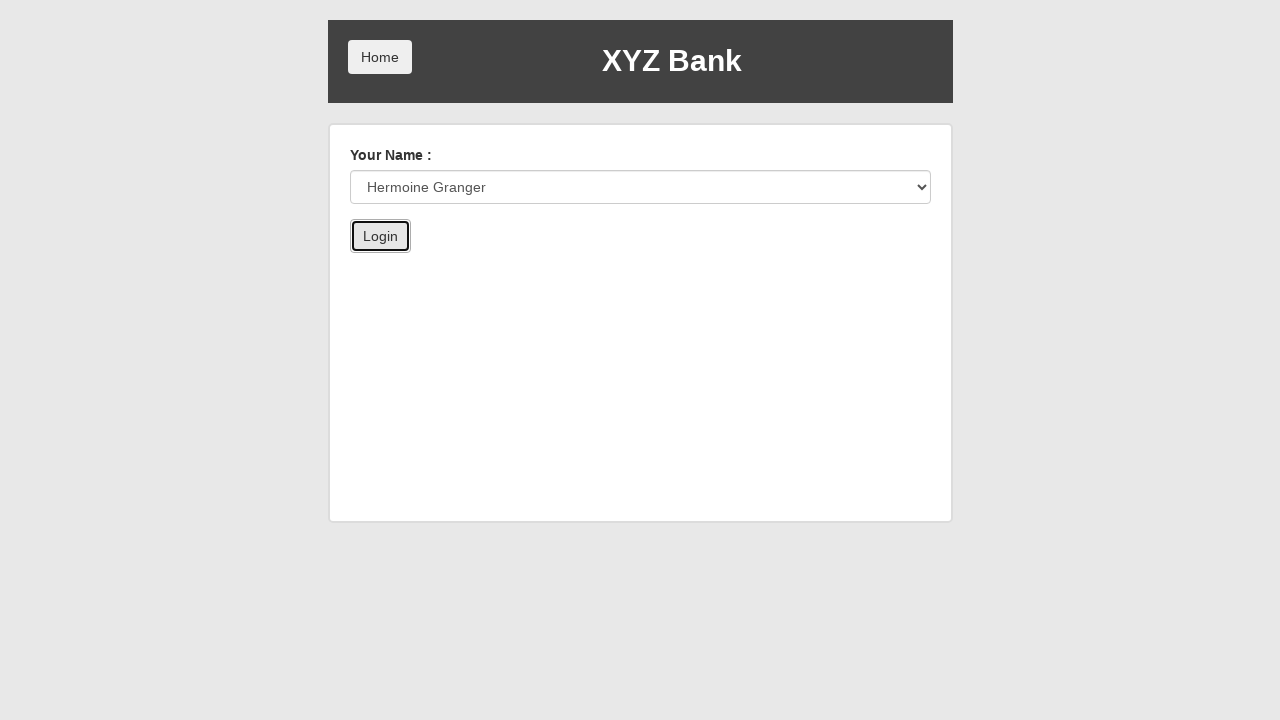

Customer account page loaded with balance displayed
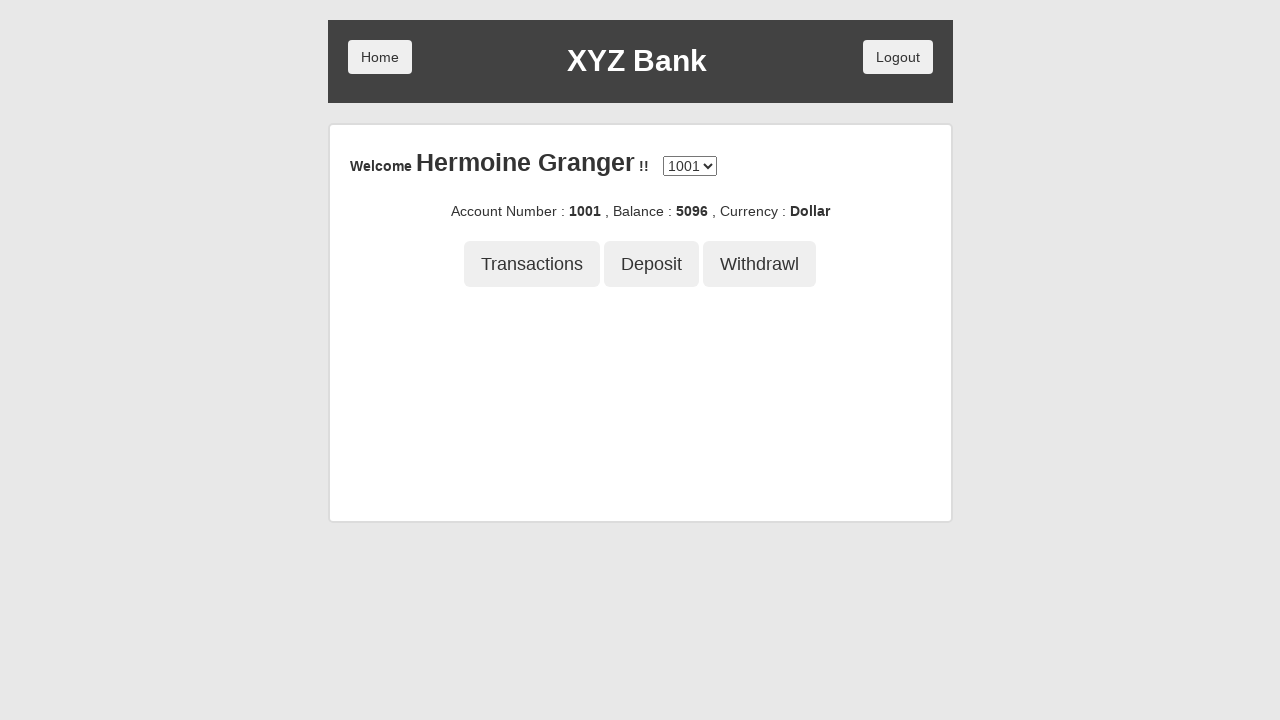

Clicked Withdrawal button at (760, 264) on xpath=/html/body/div/div/div[2]/div/div[3]/button[3]
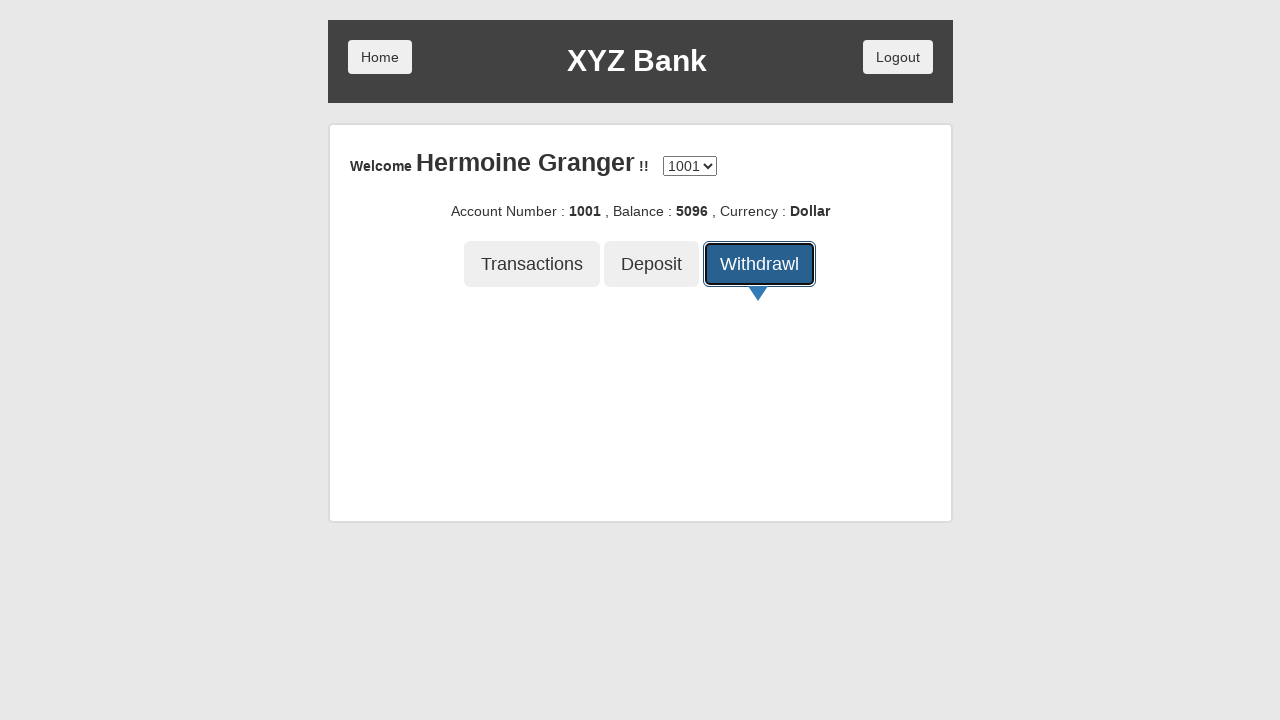

Cleared withdrawal amount input field on xpath=/html/body/div/div/div[2]/div/div[4]/div/form/div/input
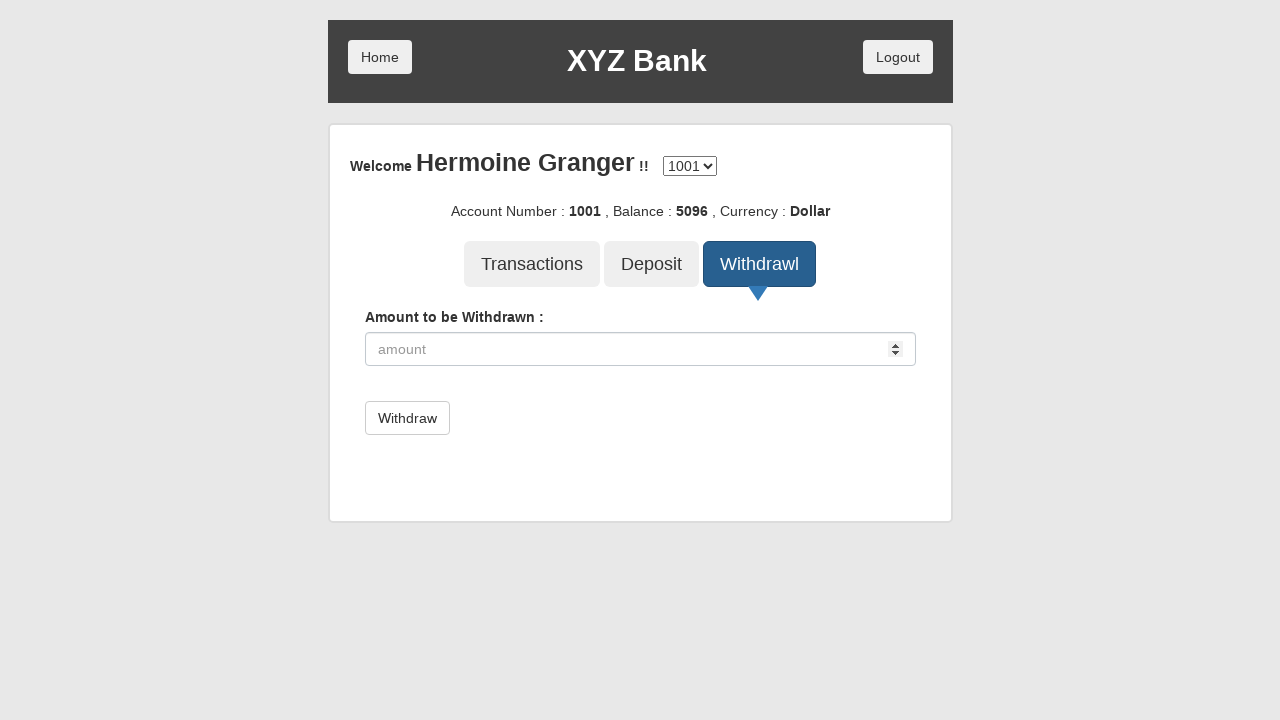

Entered withdrawal amount of 30000 which exceeds current balance on xpath=/html/body/div/div/div[2]/div/div[4]/div/form/div/input
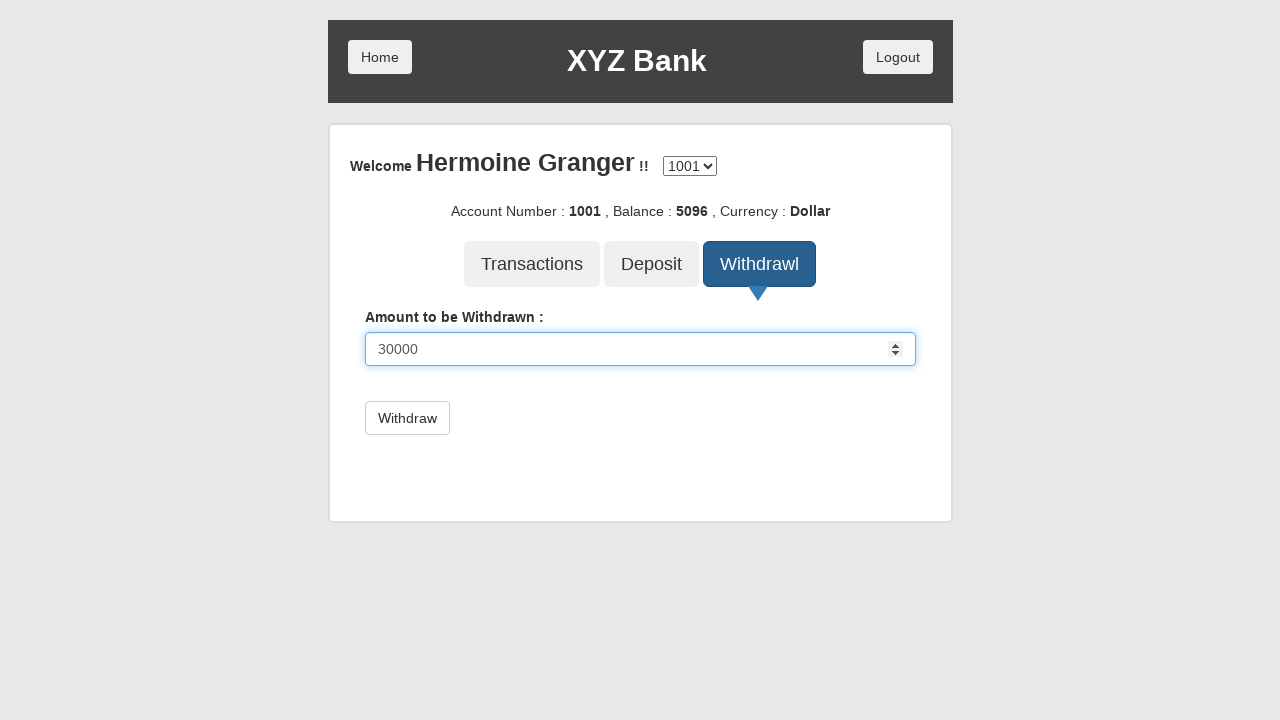

Clicked Withdraw button to submit withdrawal request at (407, 418) on xpath=/html/body/div/div/div[2]/div/div[4]/div/form/button
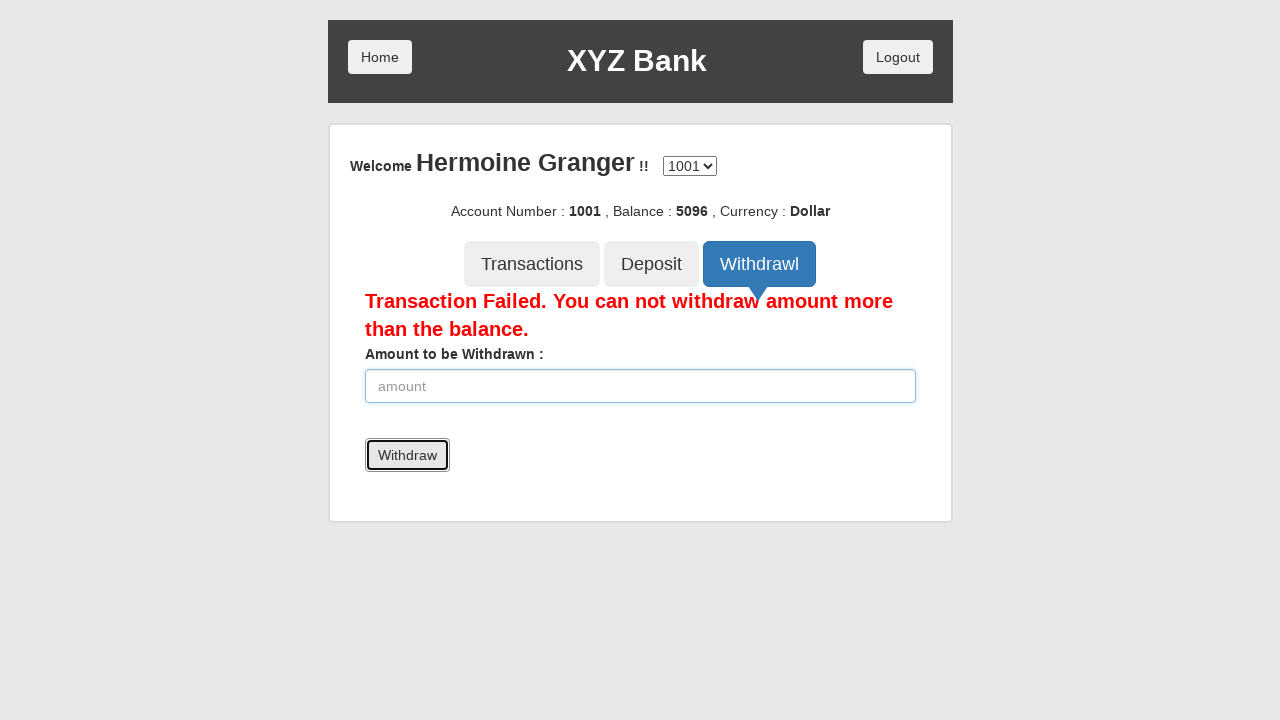

Error message appeared confirming withdrawal exceeds available balance
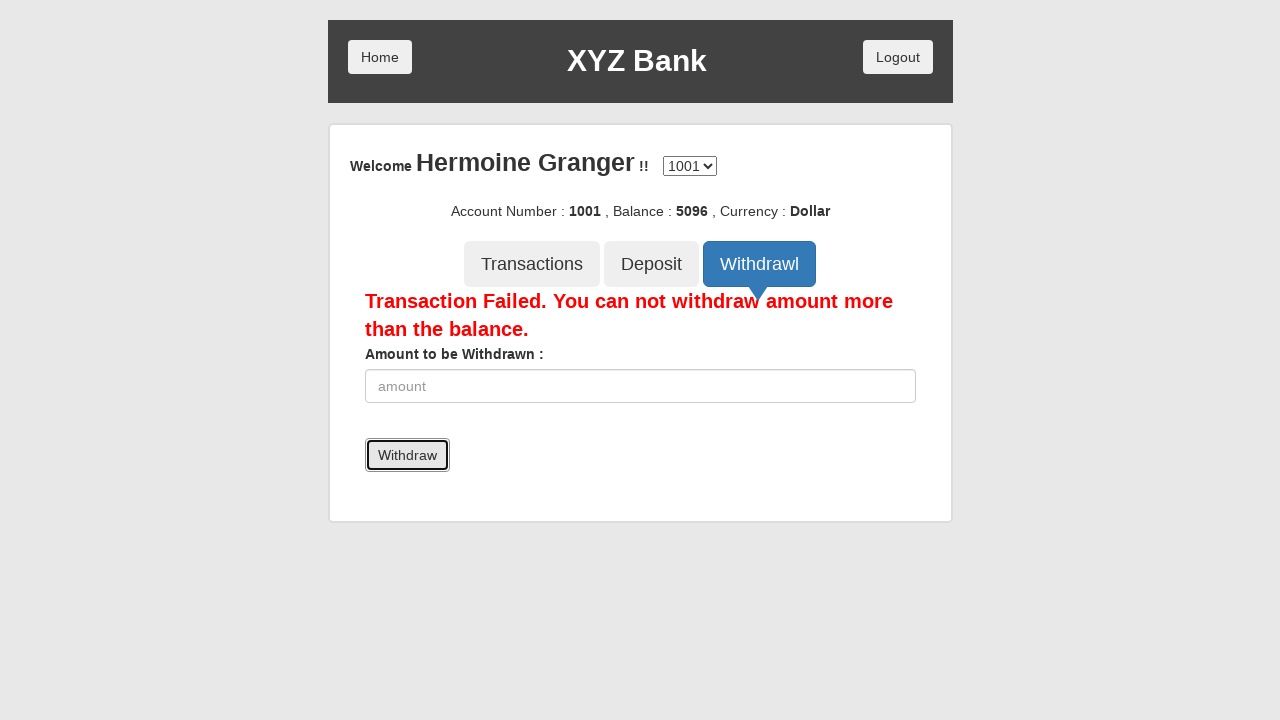

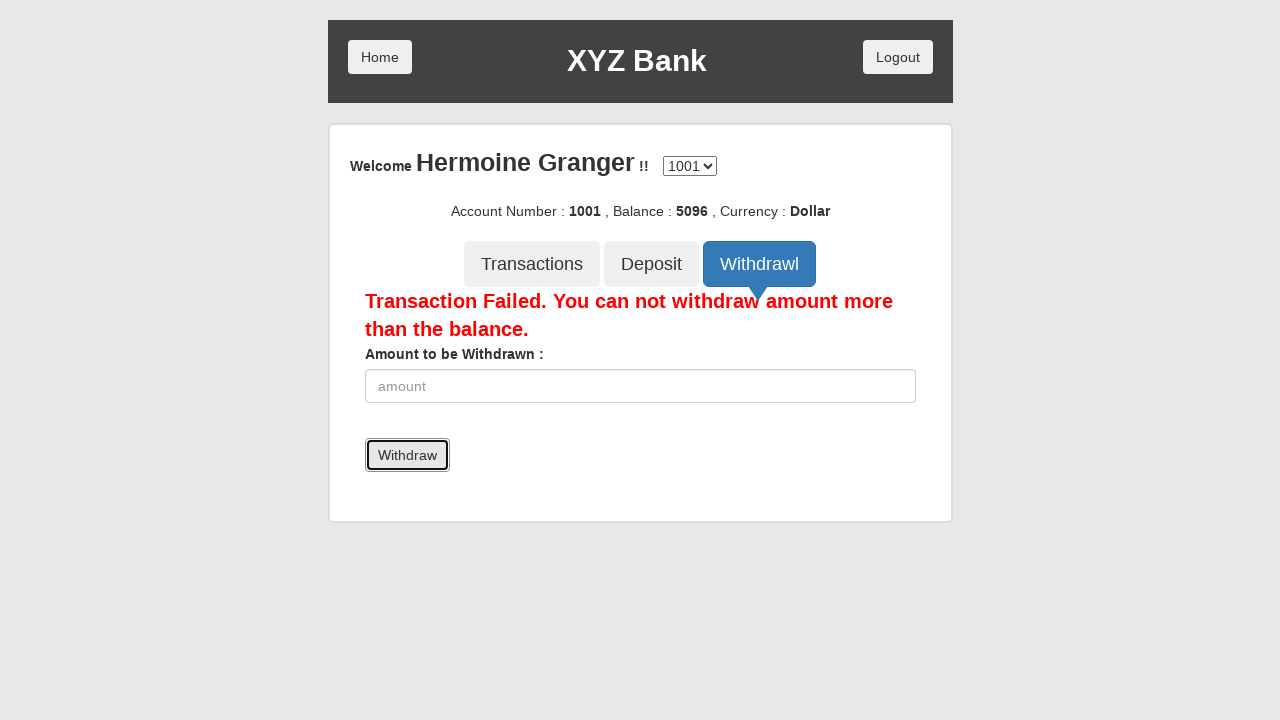